Opens theysaidso.com website and waits for page to load

Starting URL: https://theysaidso.com

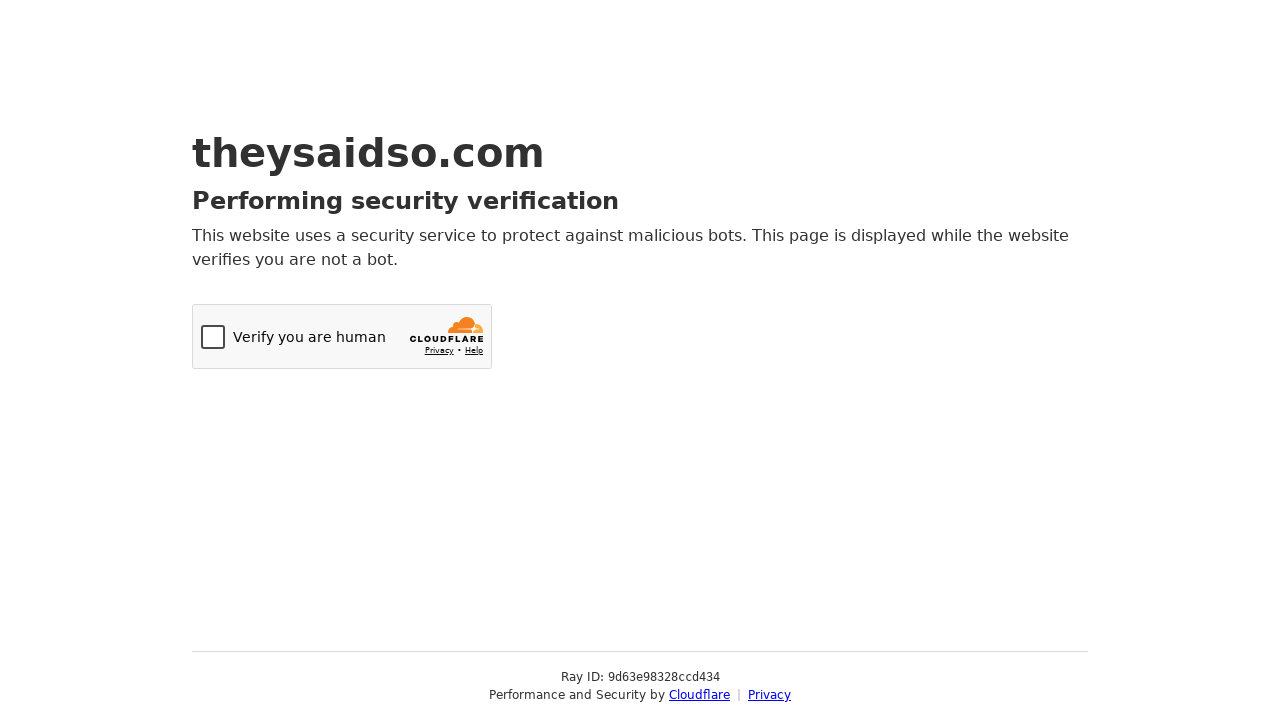

Navigated to theysaidso.com
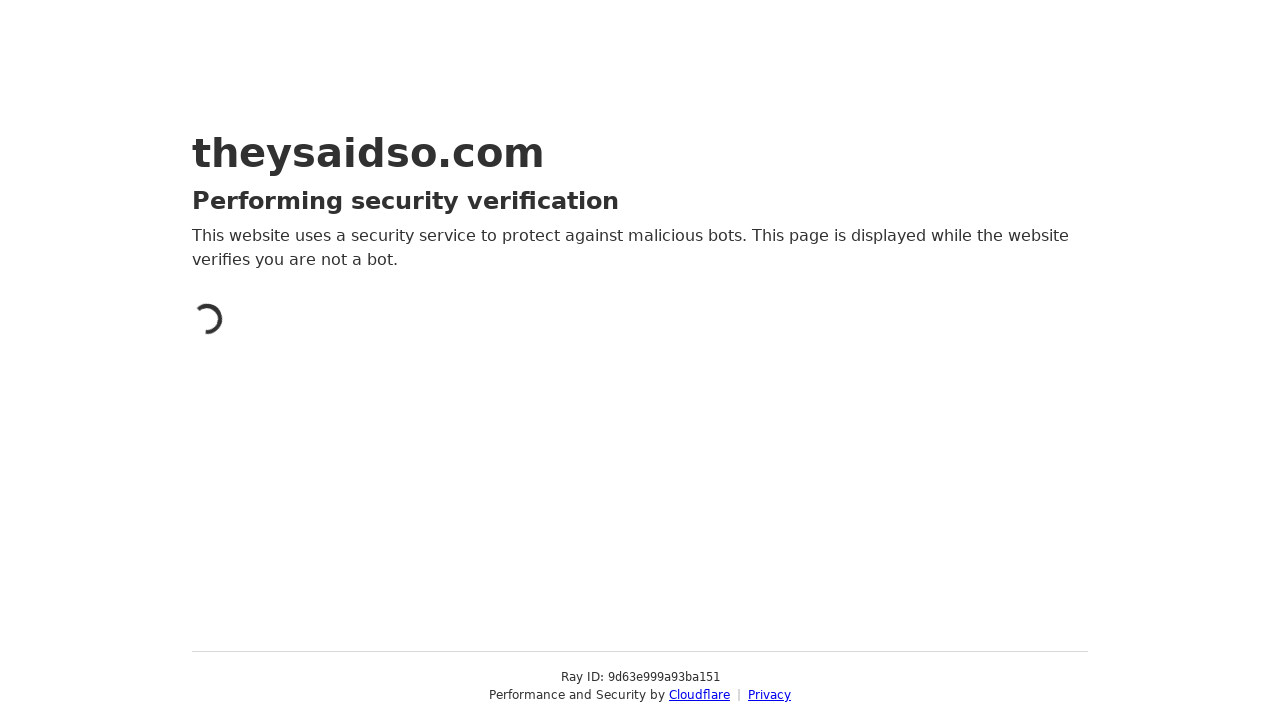

Page DOM content fully loaded
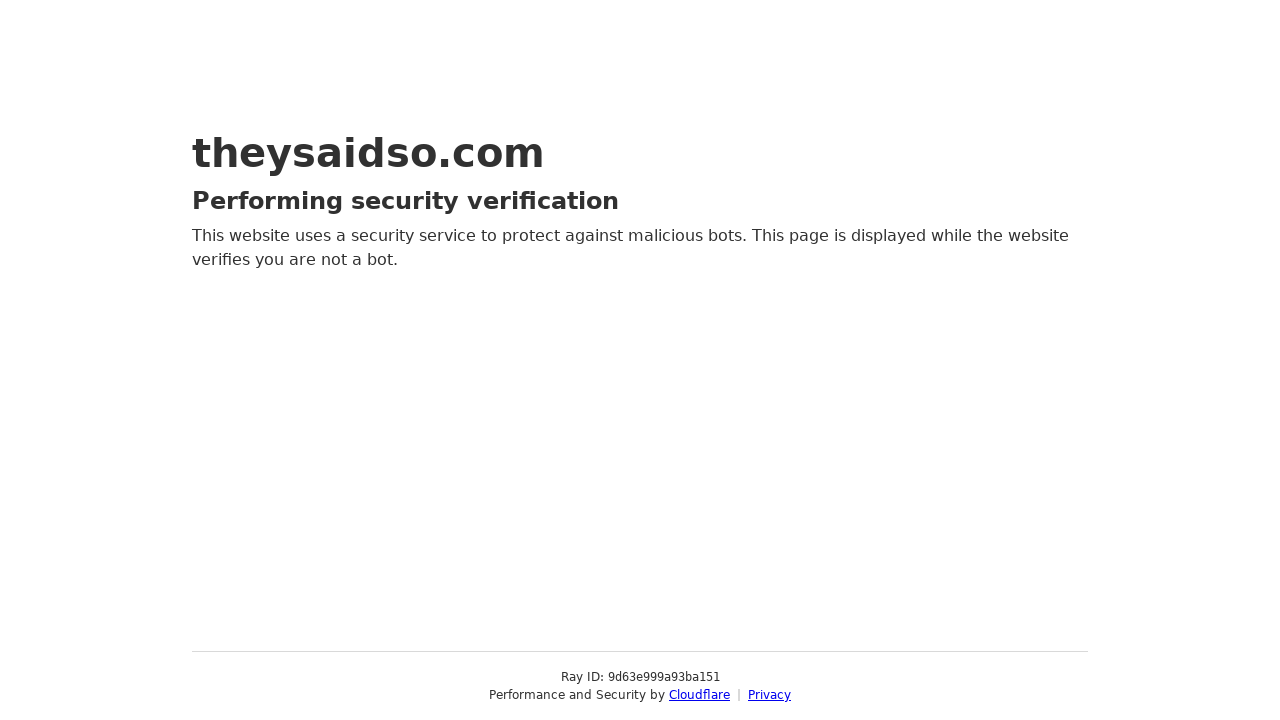

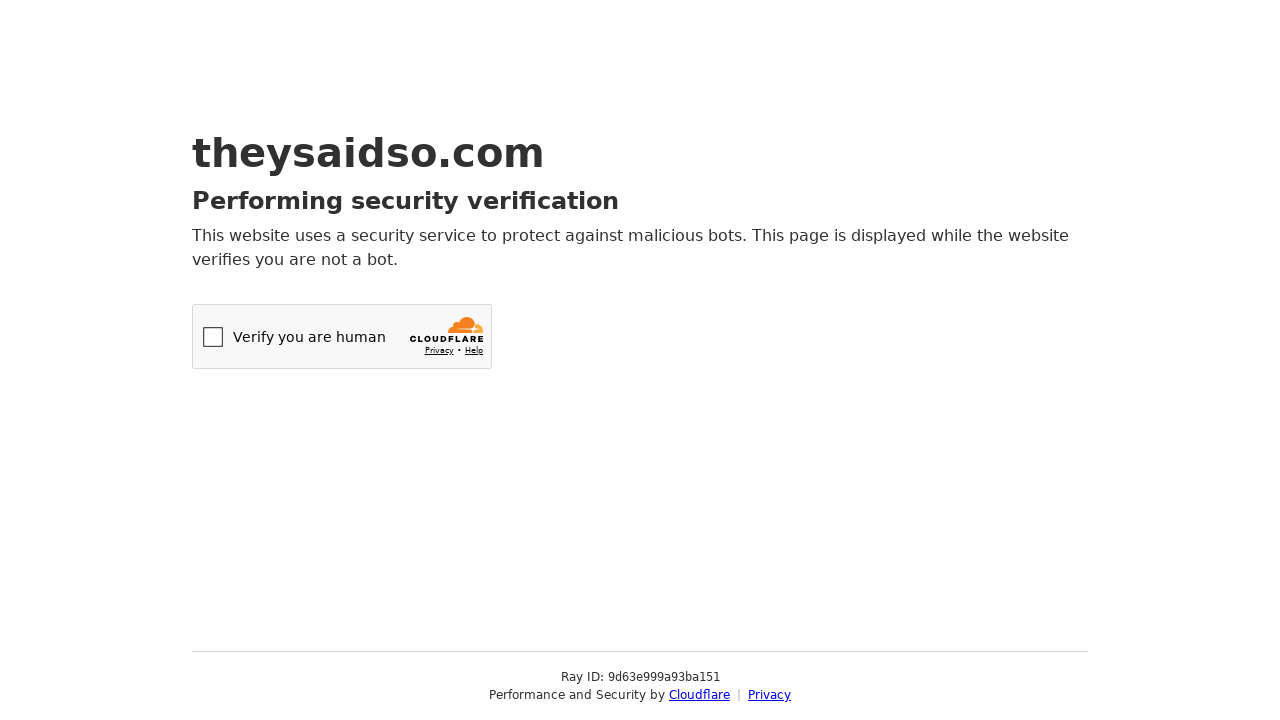